Tests the search/filter functionality on a table by entering a search term and verifying that the table contents are filtered

Starting URL: https://rahulshettyacademy.com/seleniumPractise/#/offers

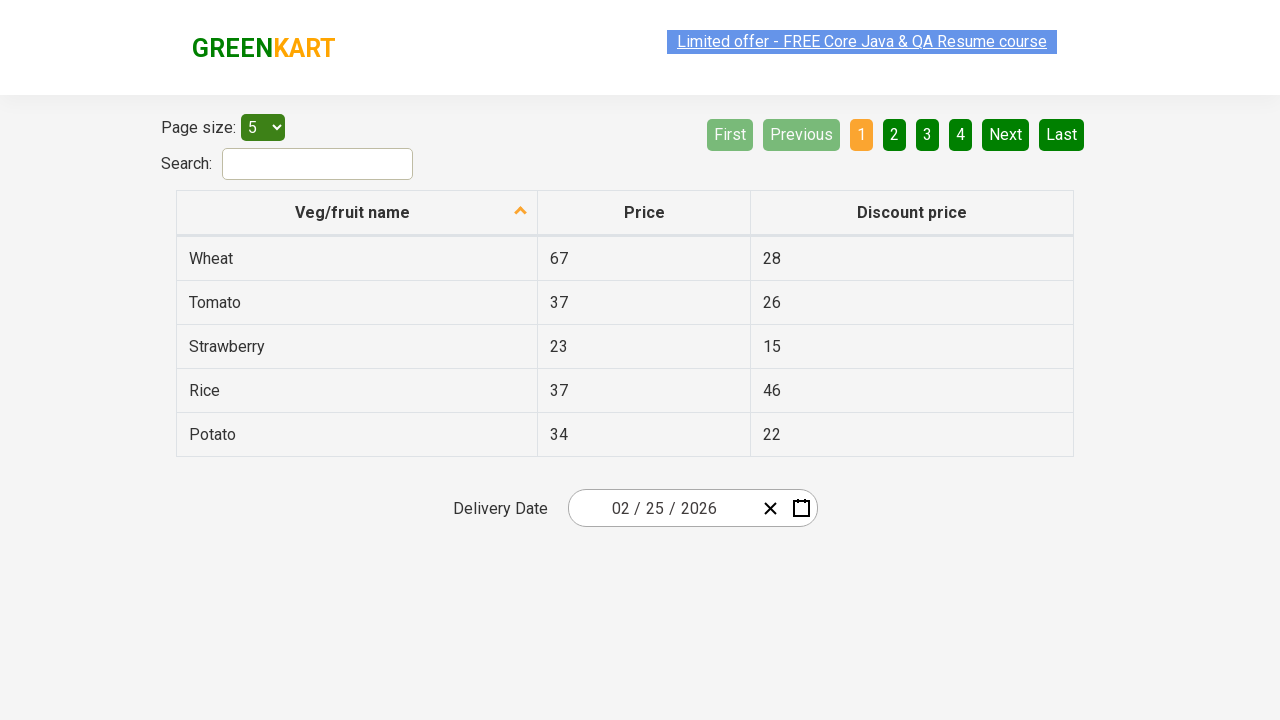

Entered search term 'v' in the search field on #search-field
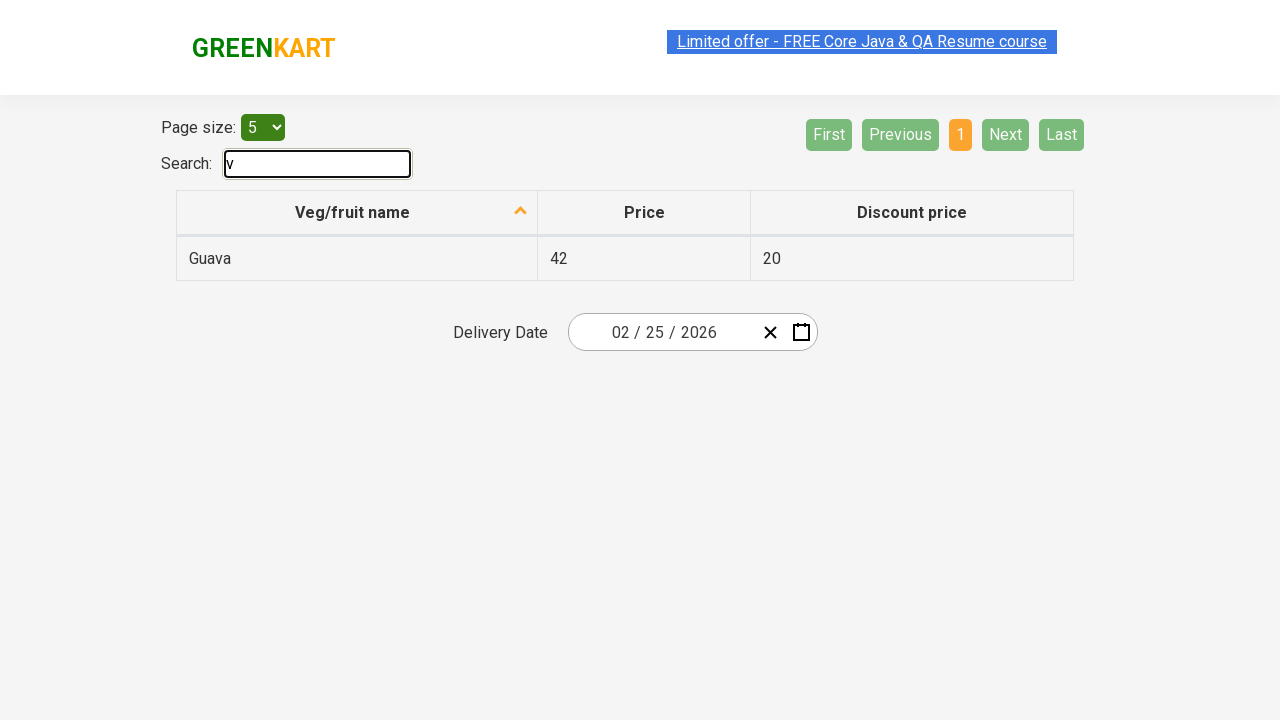

Waited for filter to apply to table
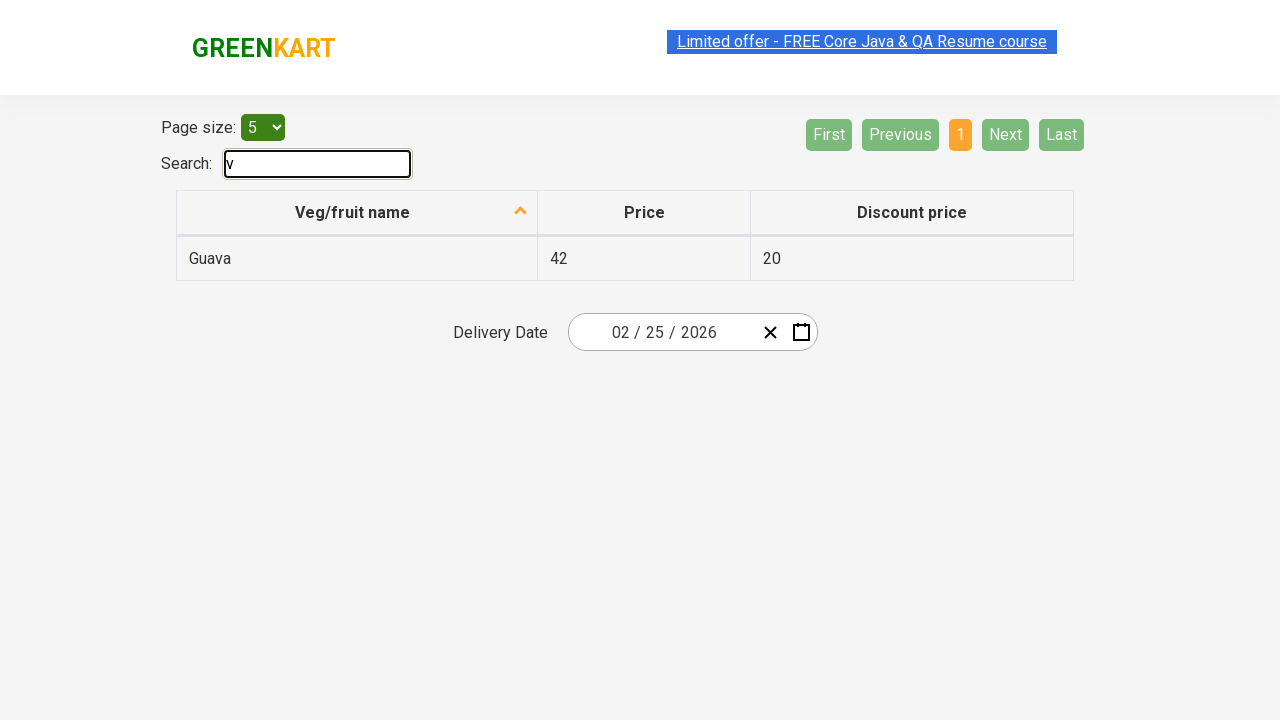

Verified filtered table results are present
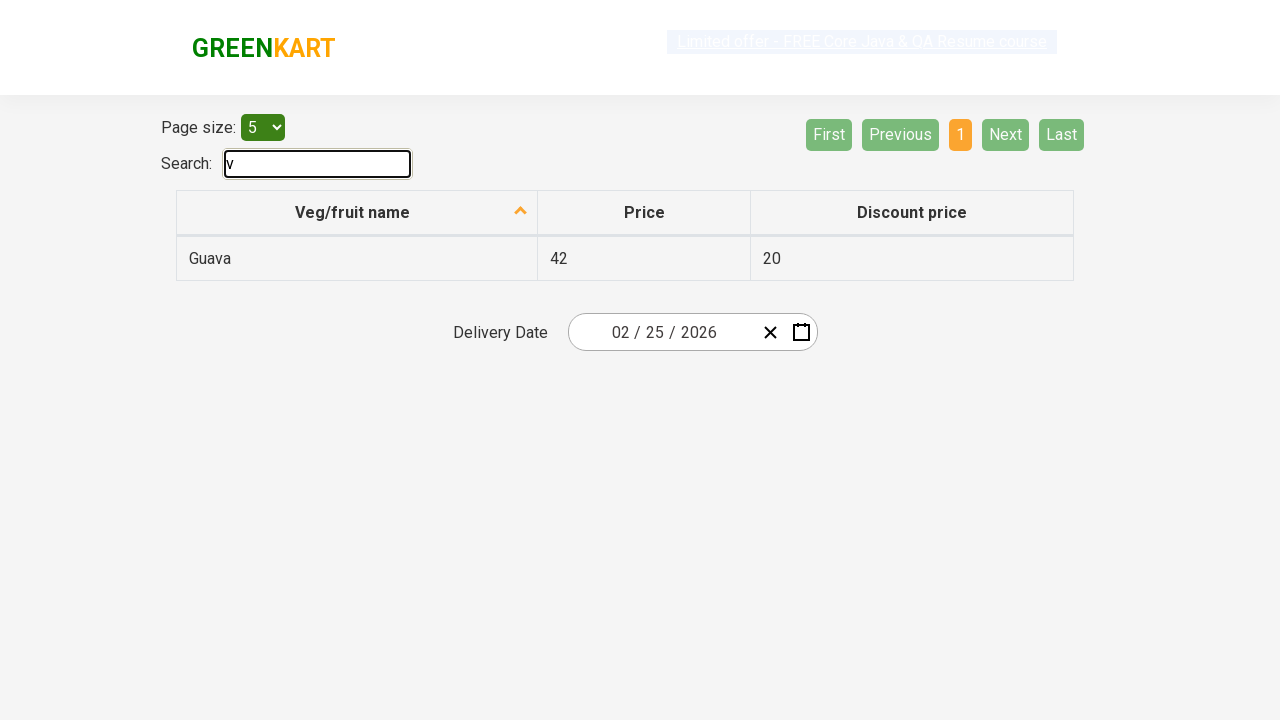

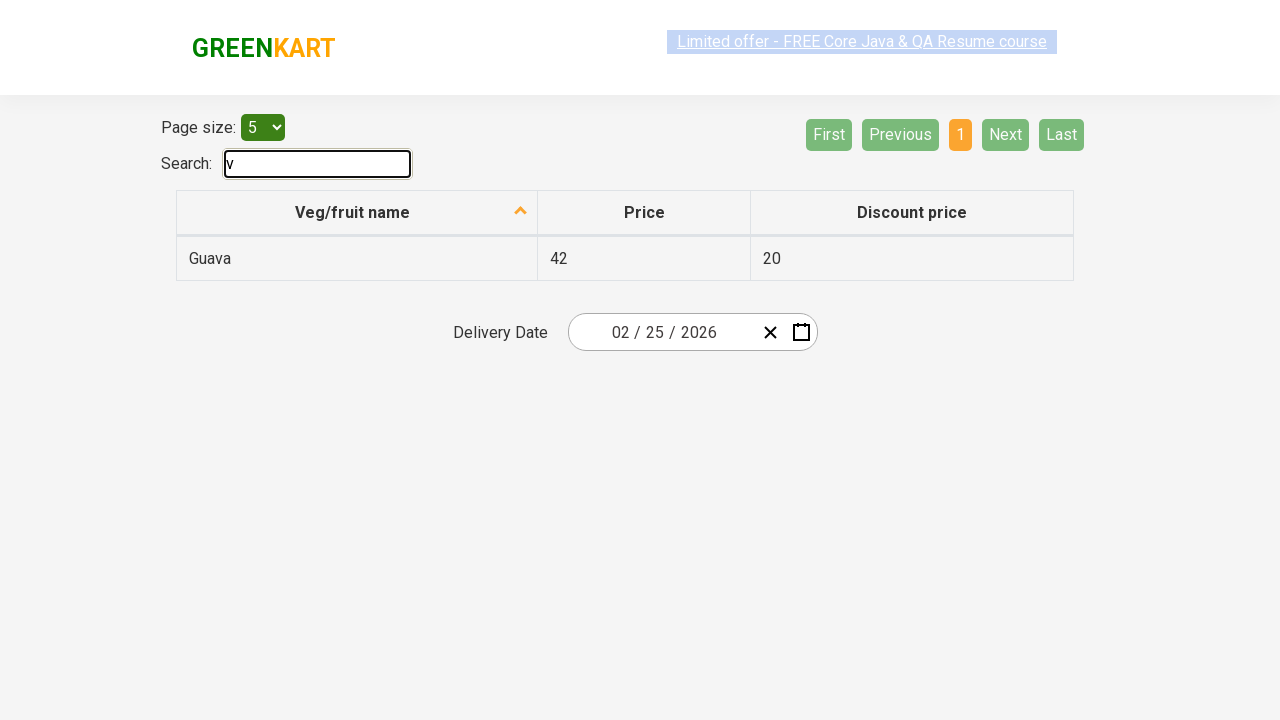